Tests dynamic content loading by clicking start button and waiting for text to appear using implicit wait

Starting URL: https://the-internet.herokuapp.com/dynamic_loading/2

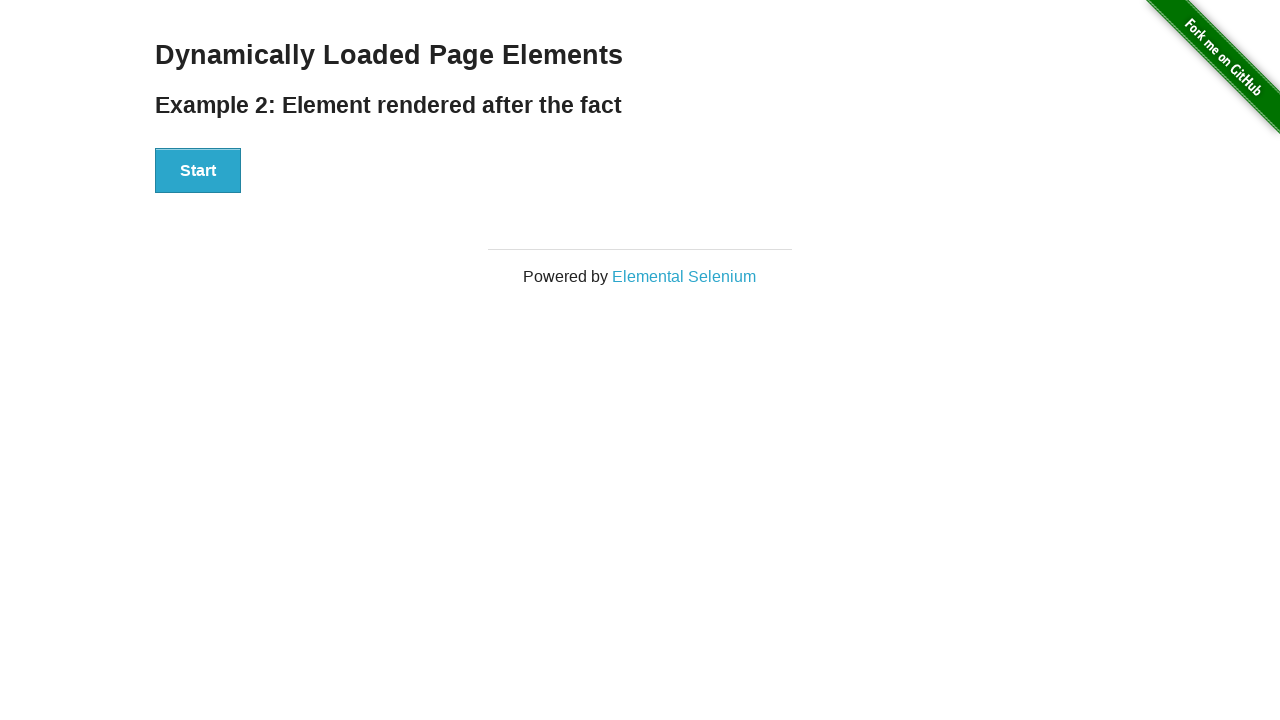

Clicked start button to trigger dynamic content loading at (198, 171) on button
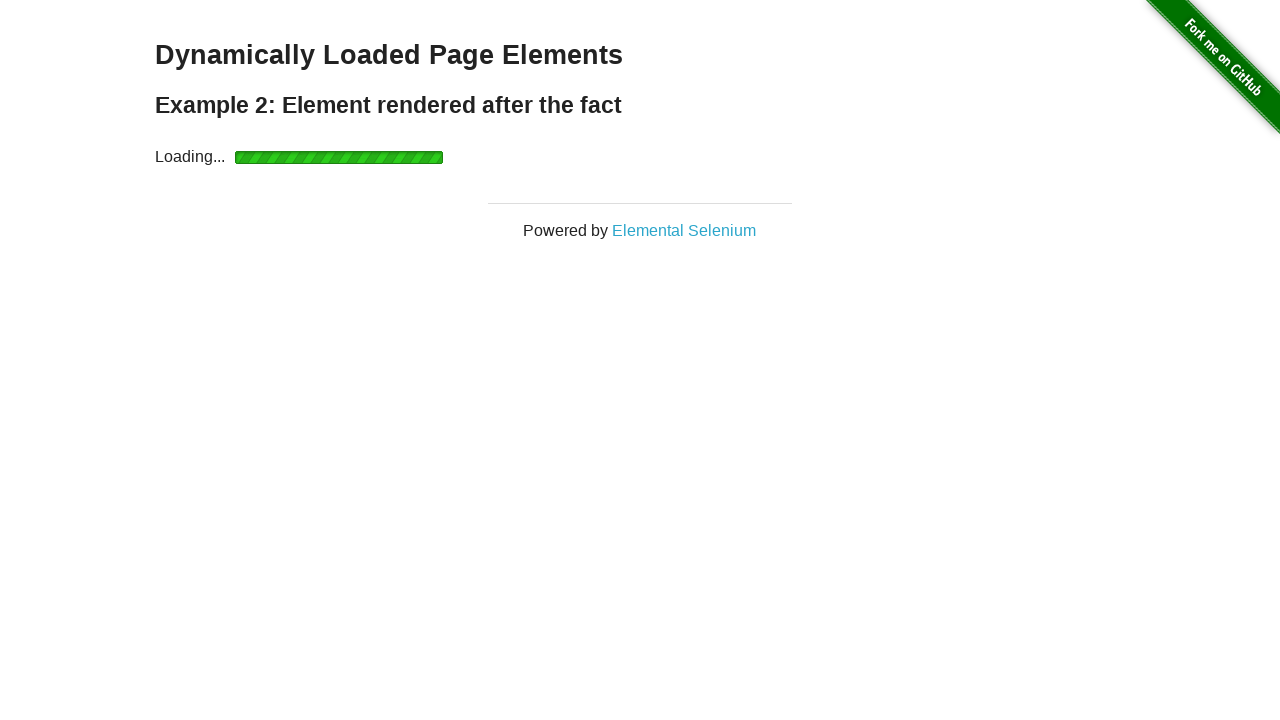

Retrieved dynamically loaded finish text: Hello World!
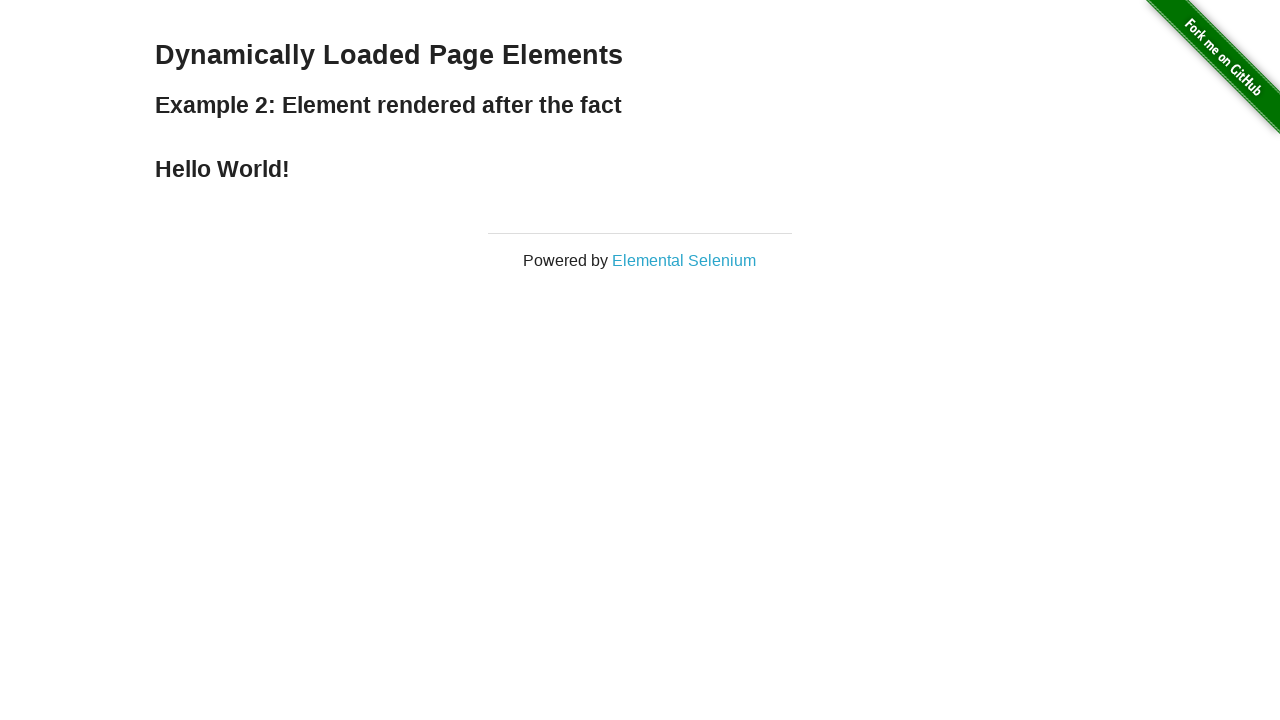

Printed finish text to console
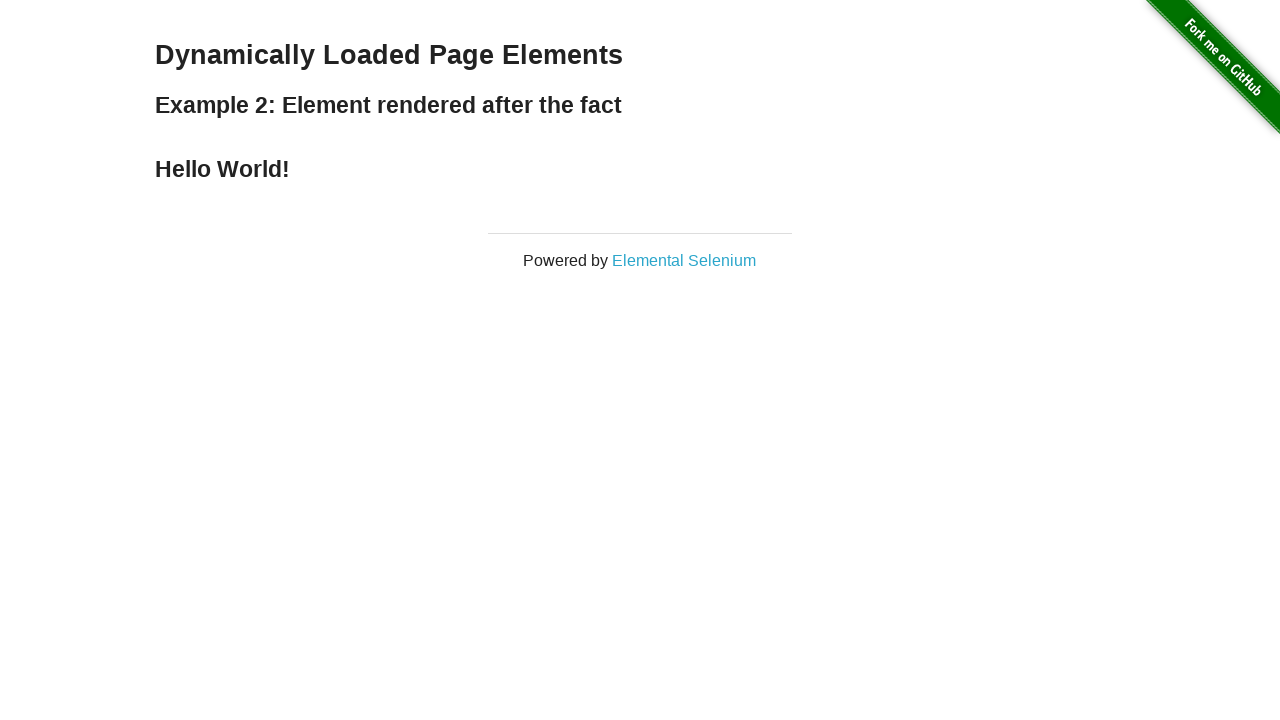

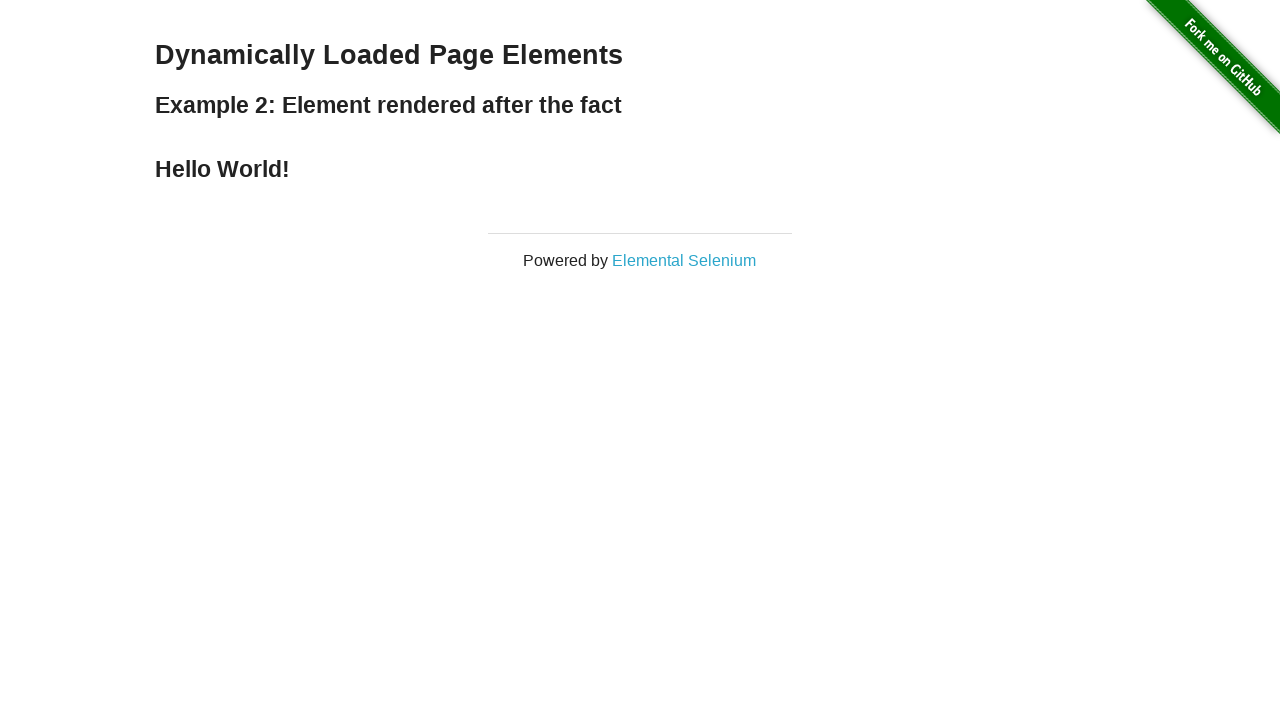